Tests simple alert handling using Selenide-style confirmation method

Starting URL: https://bonigarcia.dev/selenium-webdriver-java/dialog-boxes.html

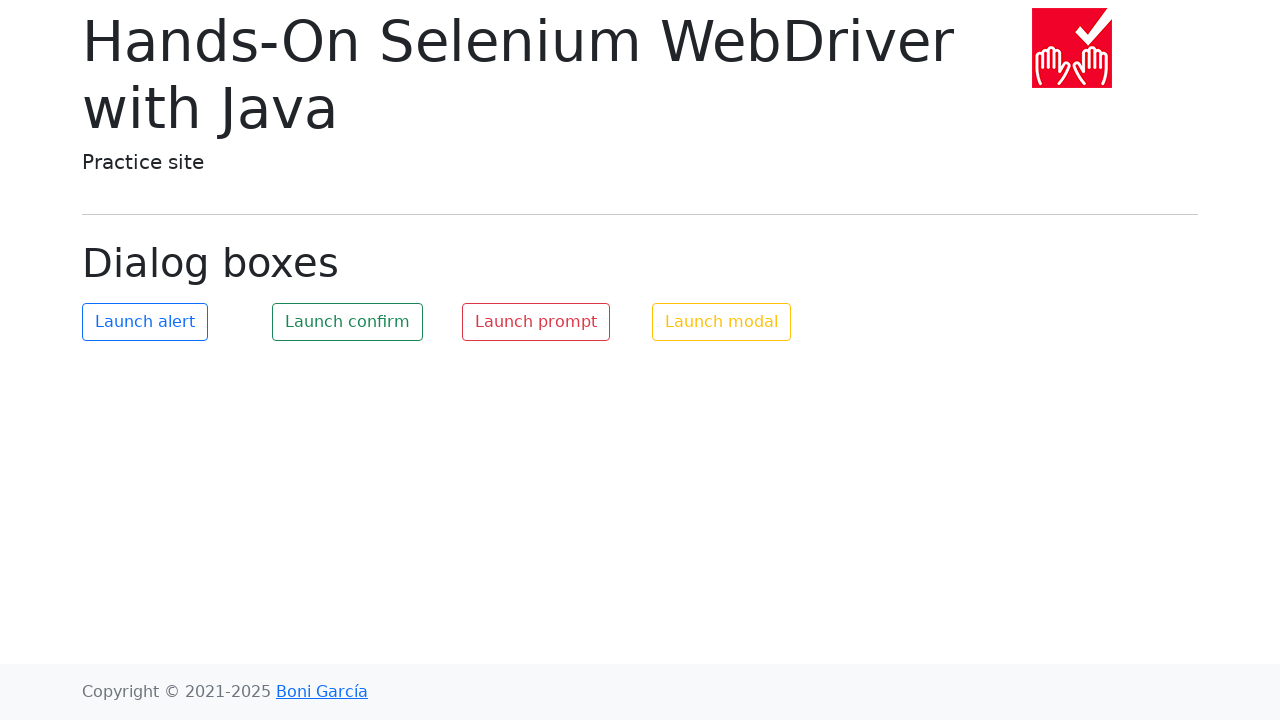

Clicked button to trigger alert dialog at (145, 322) on #my-alert
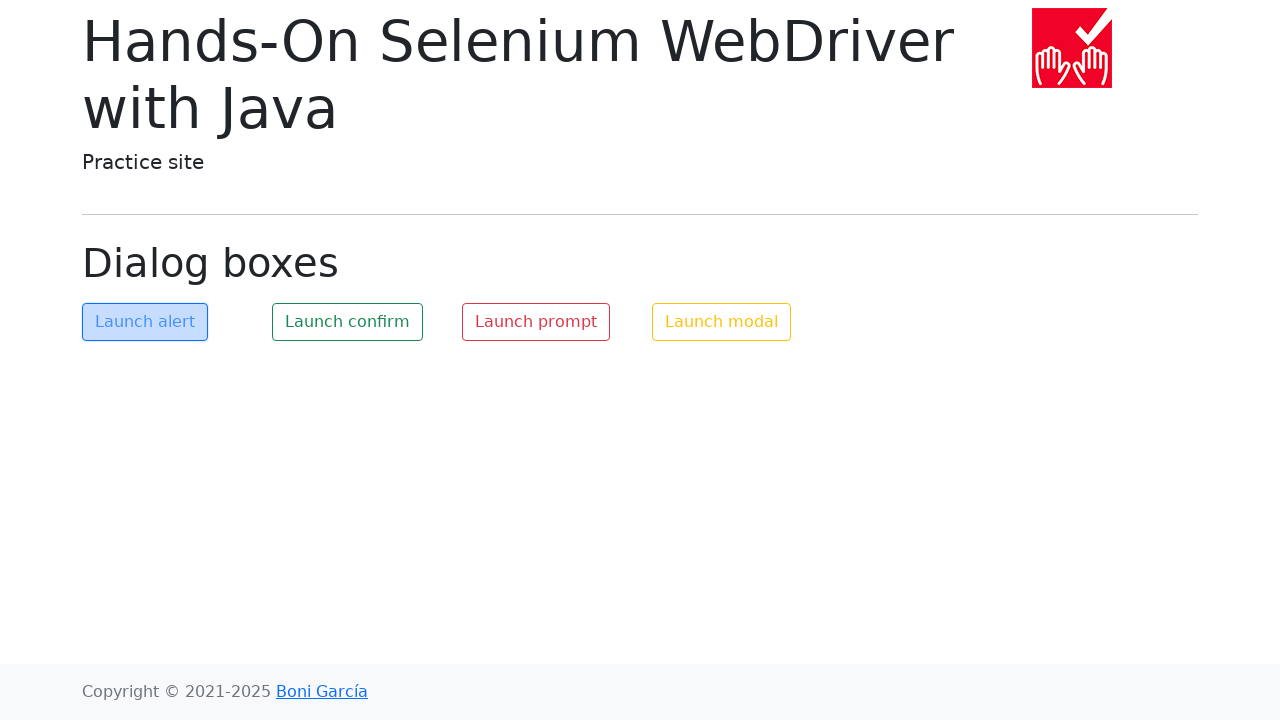

Set up dialog handler to accept alert
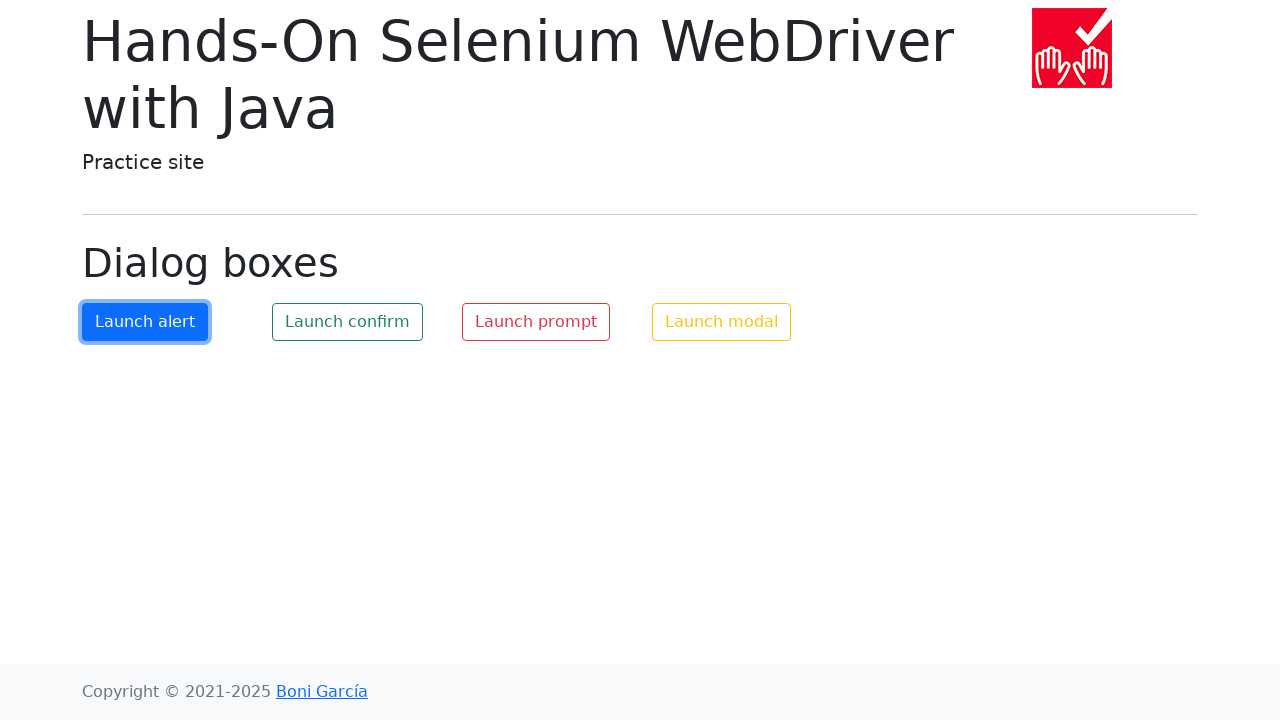

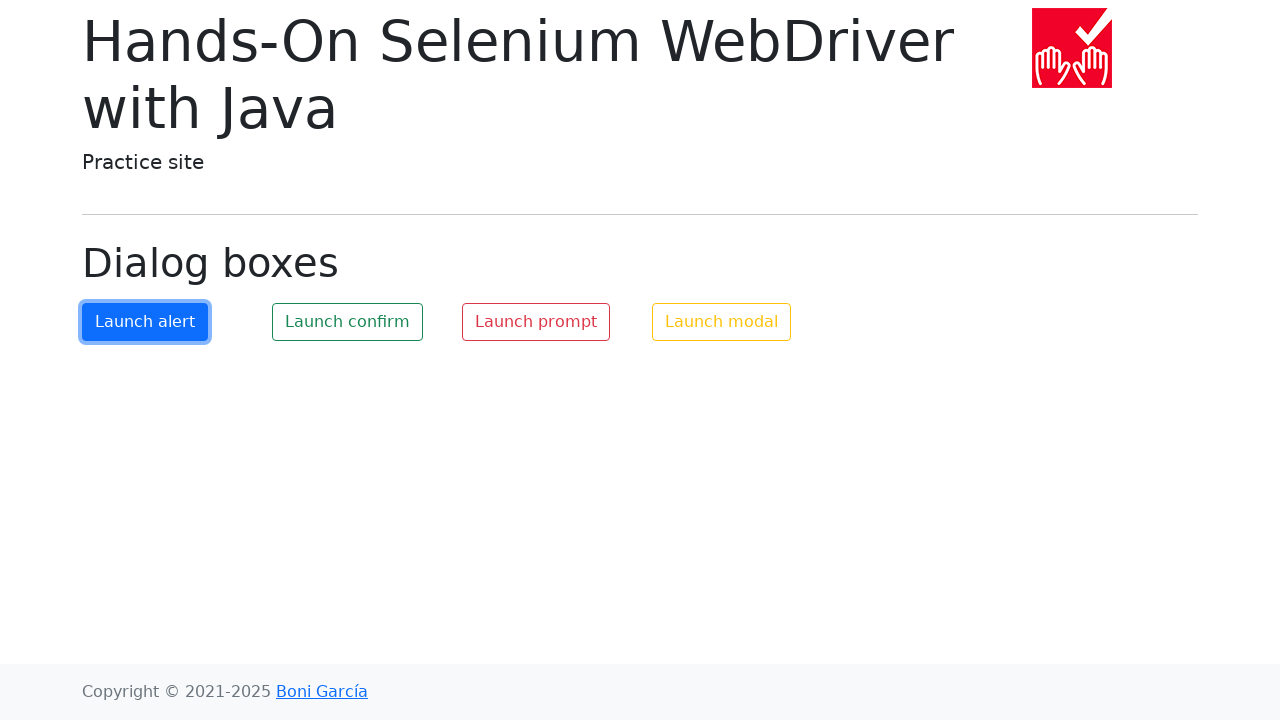